Navigates to RedBus website and verifies the page loads by checking the title

Starting URL: https://www.redbus.in

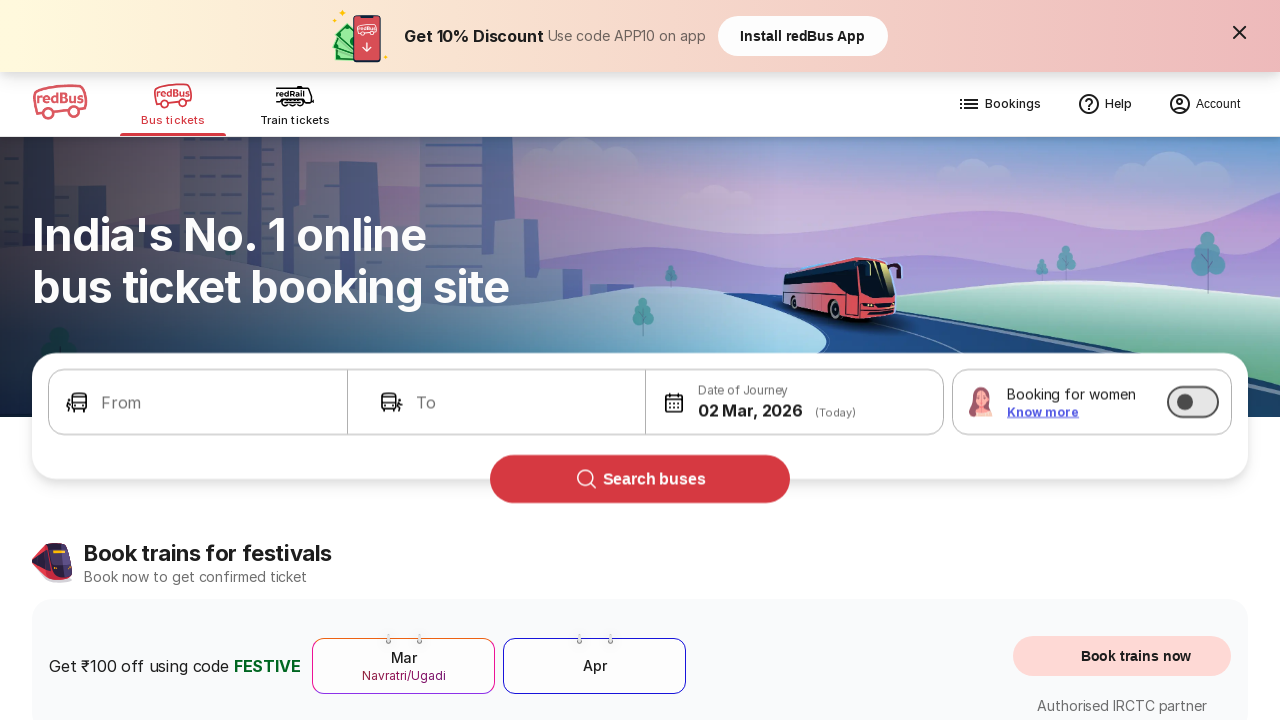

Waited for page to reach domcontentloaded state
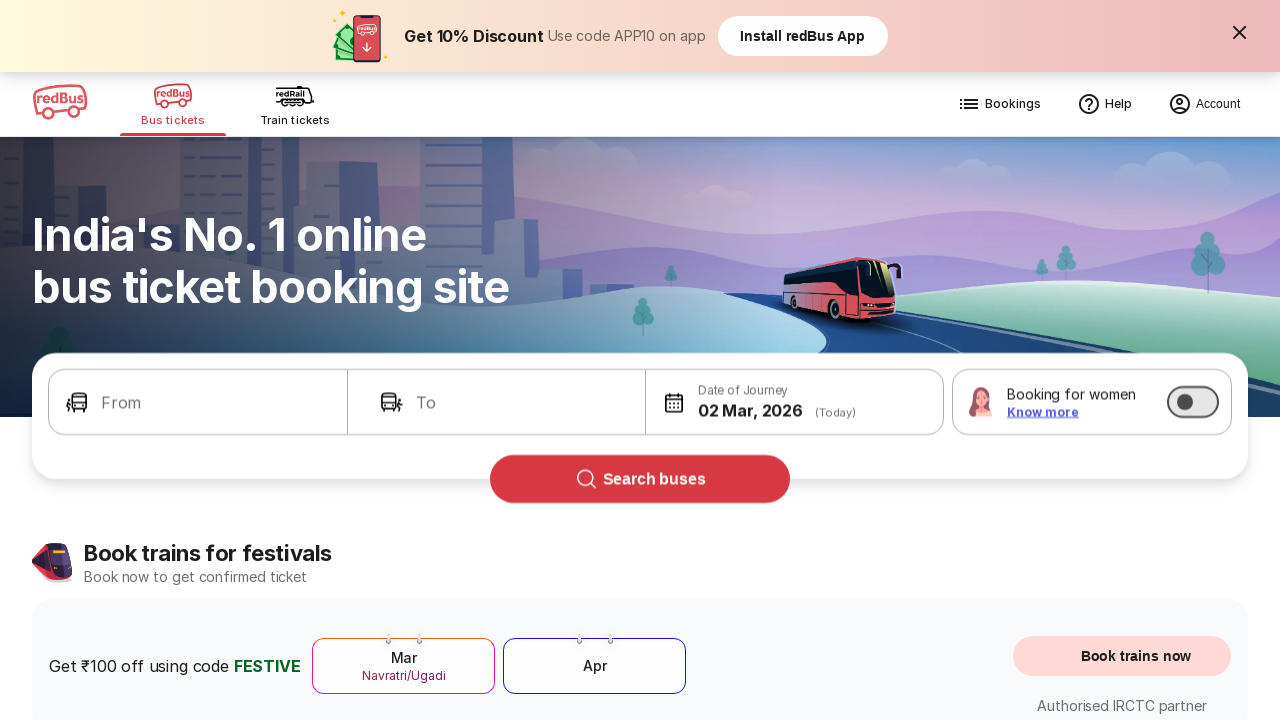

Retrieved page title from RedBus website
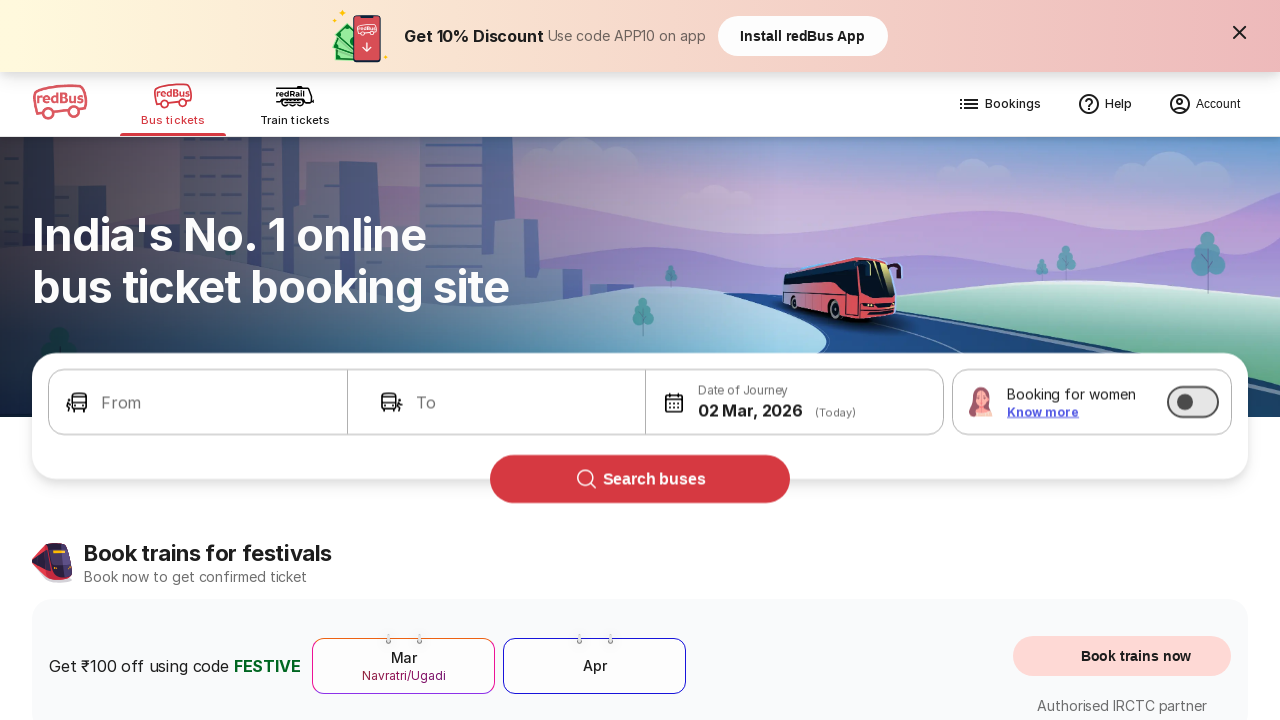

Verified page title is present and not empty
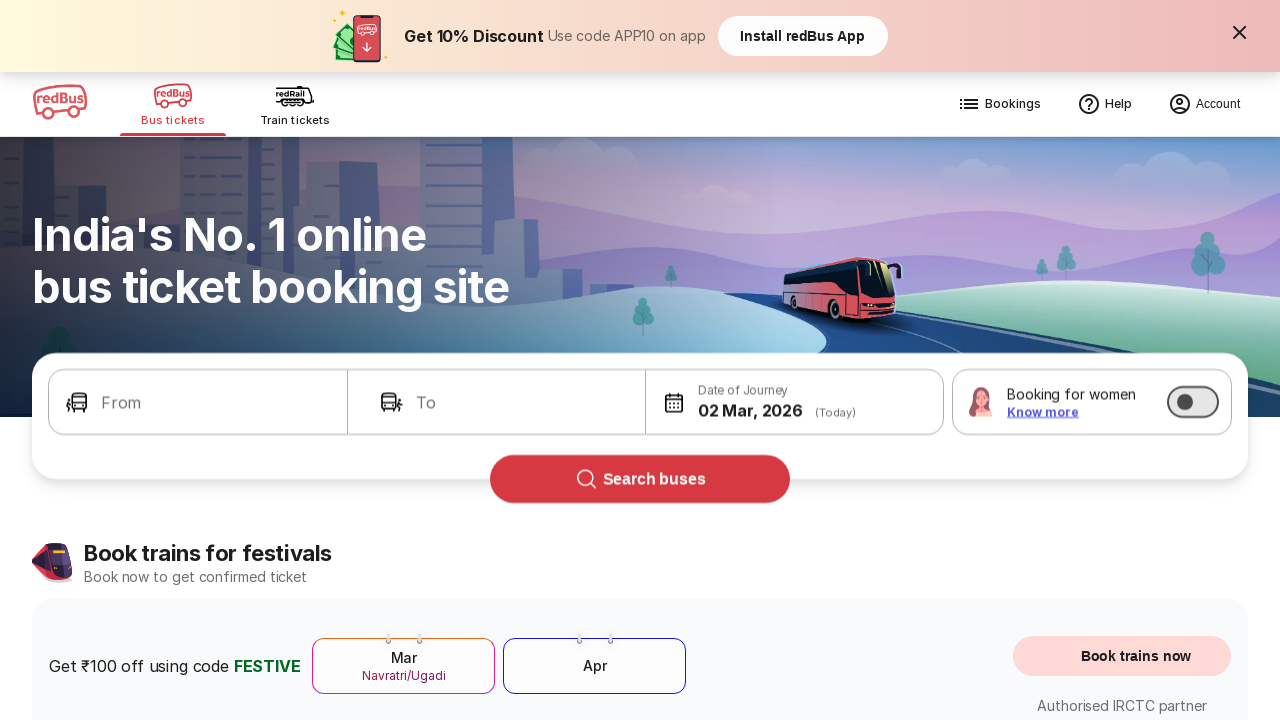

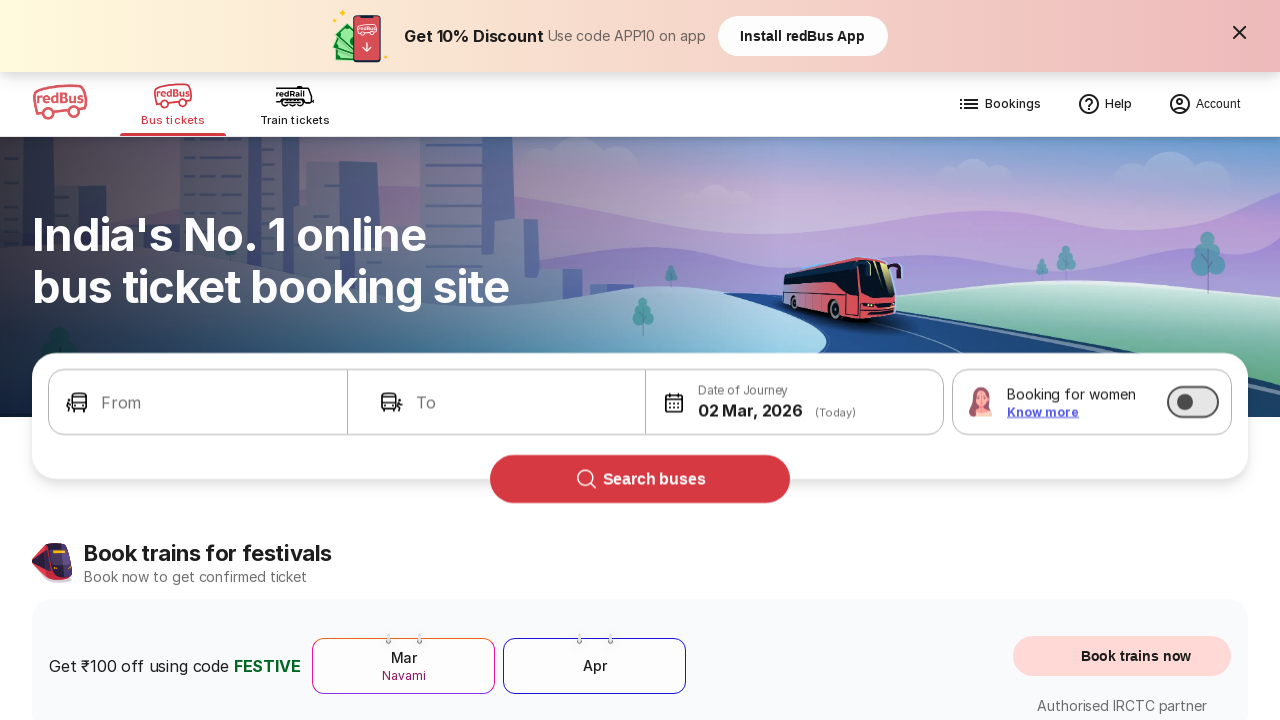